Navigates to the Selenide website and clicks on the Users link in the main menu, then waits for user tags to load

Starting URL: https://selenide.org/

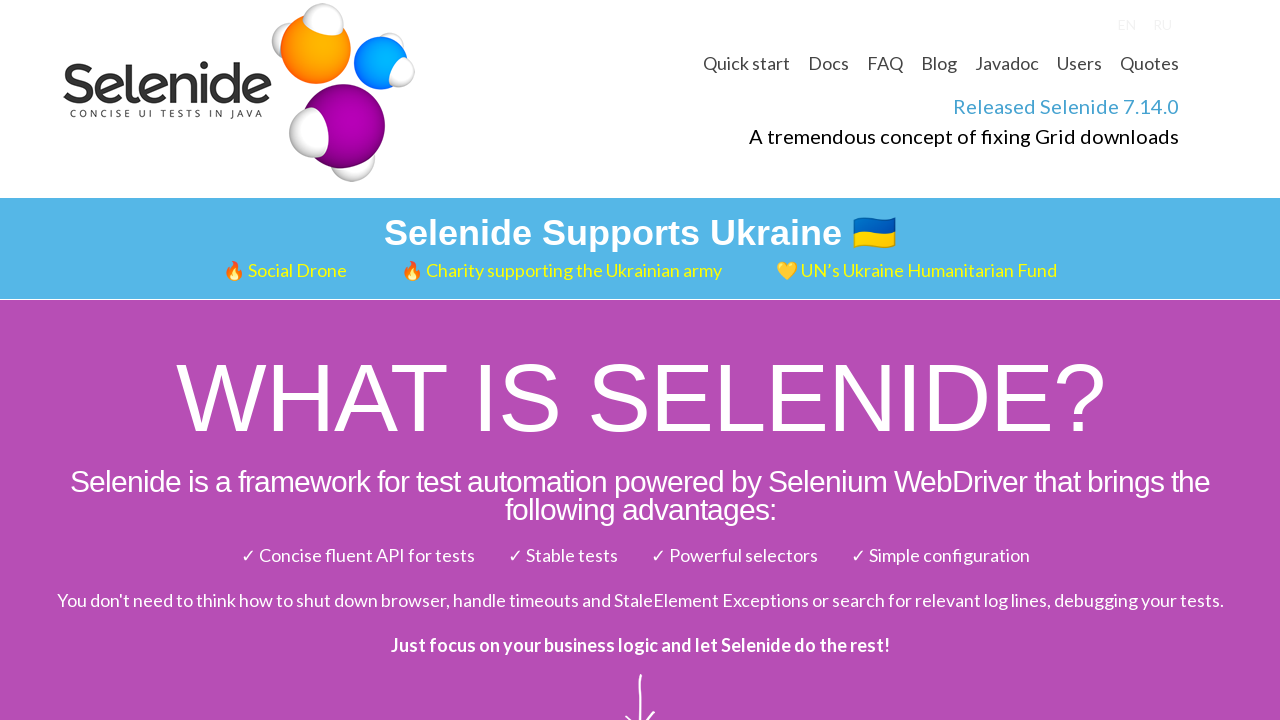

Navigated to Selenide website
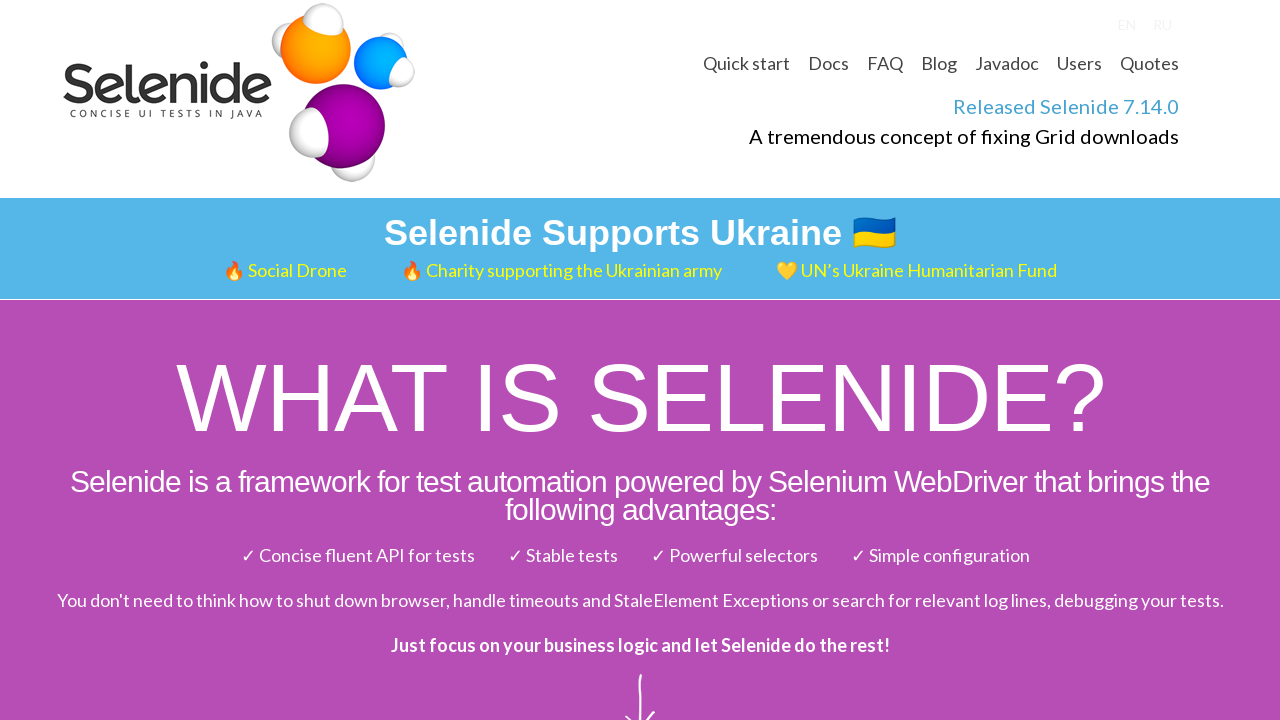

Clicked on Users link in main menu at (1079, 63) on .main-menu-pages >> internal:text="Users"i
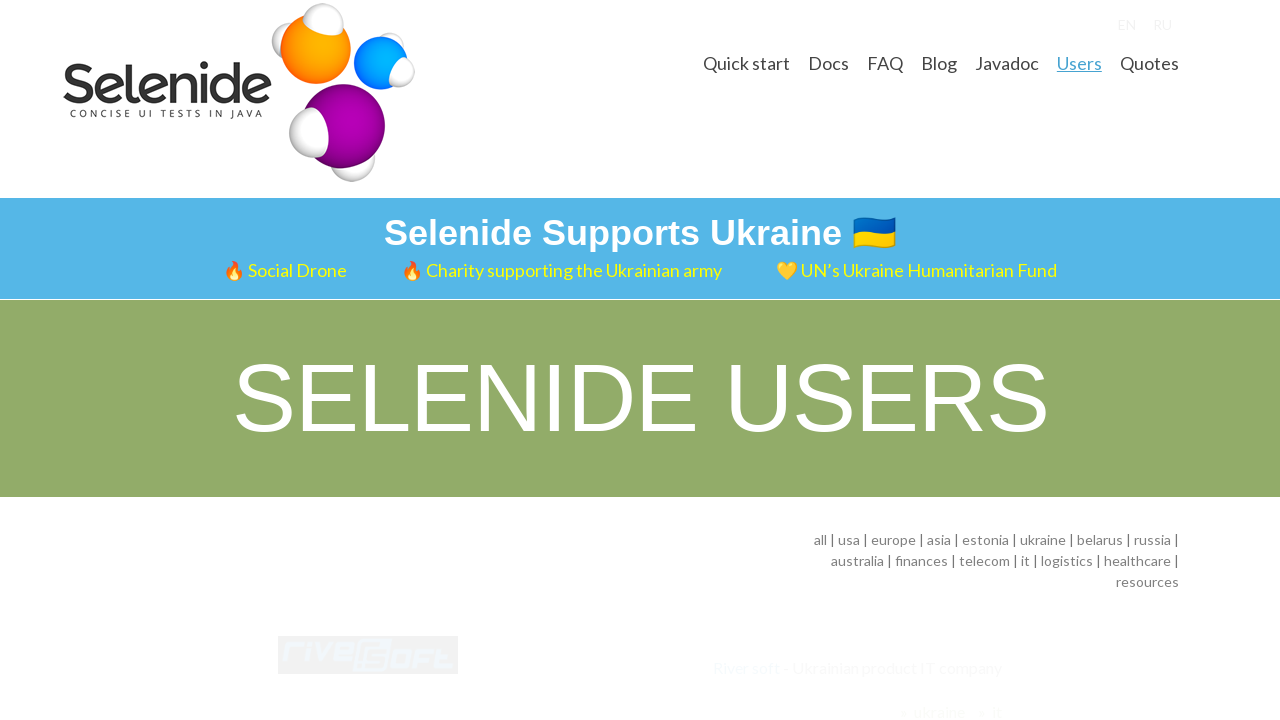

User tags loaded (at least 8 tags present)
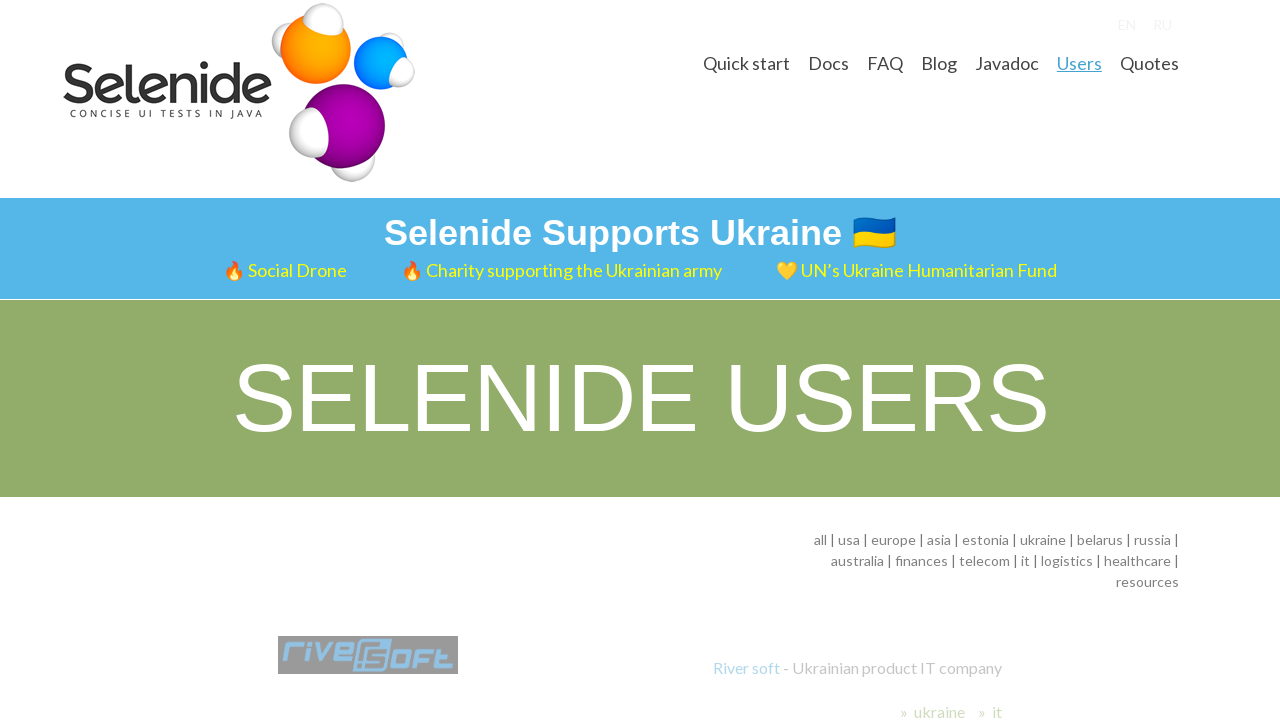

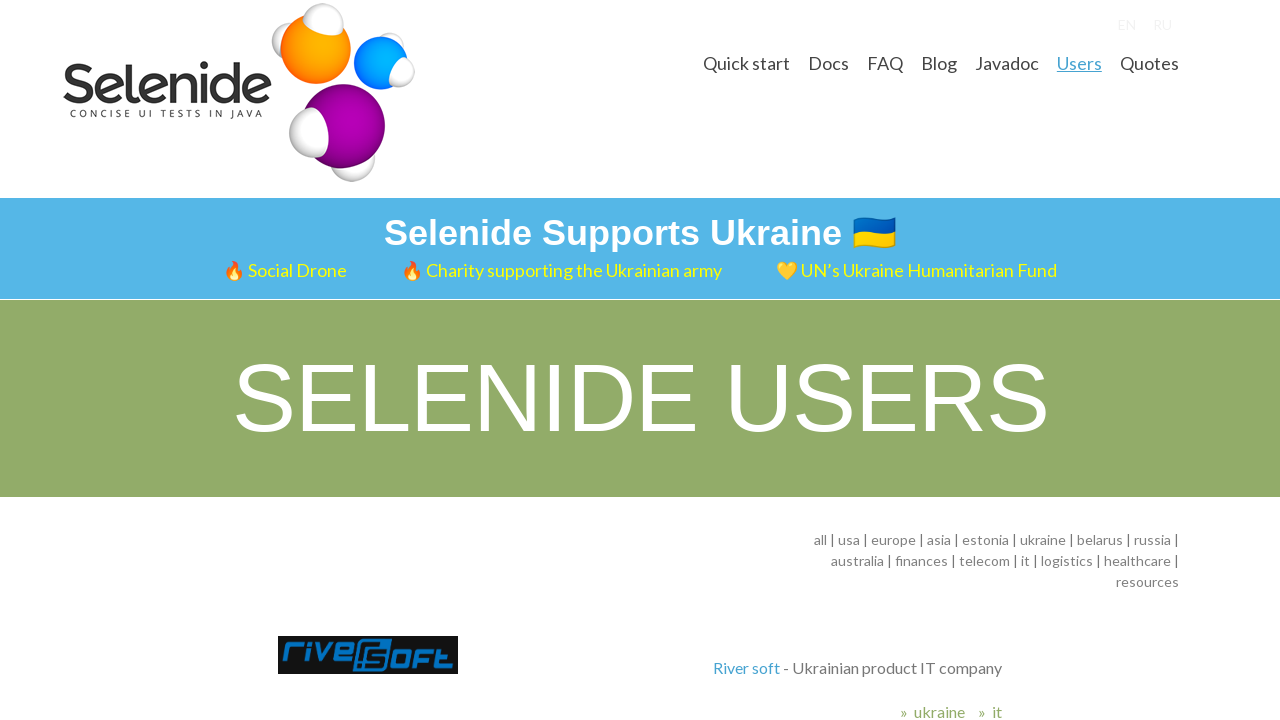